Tests the Text Box form by navigating to the Elements section, filling in all form fields with test data, submitting the form, and validating the output matches the entered data.

Starting URL: https://demoqa.com

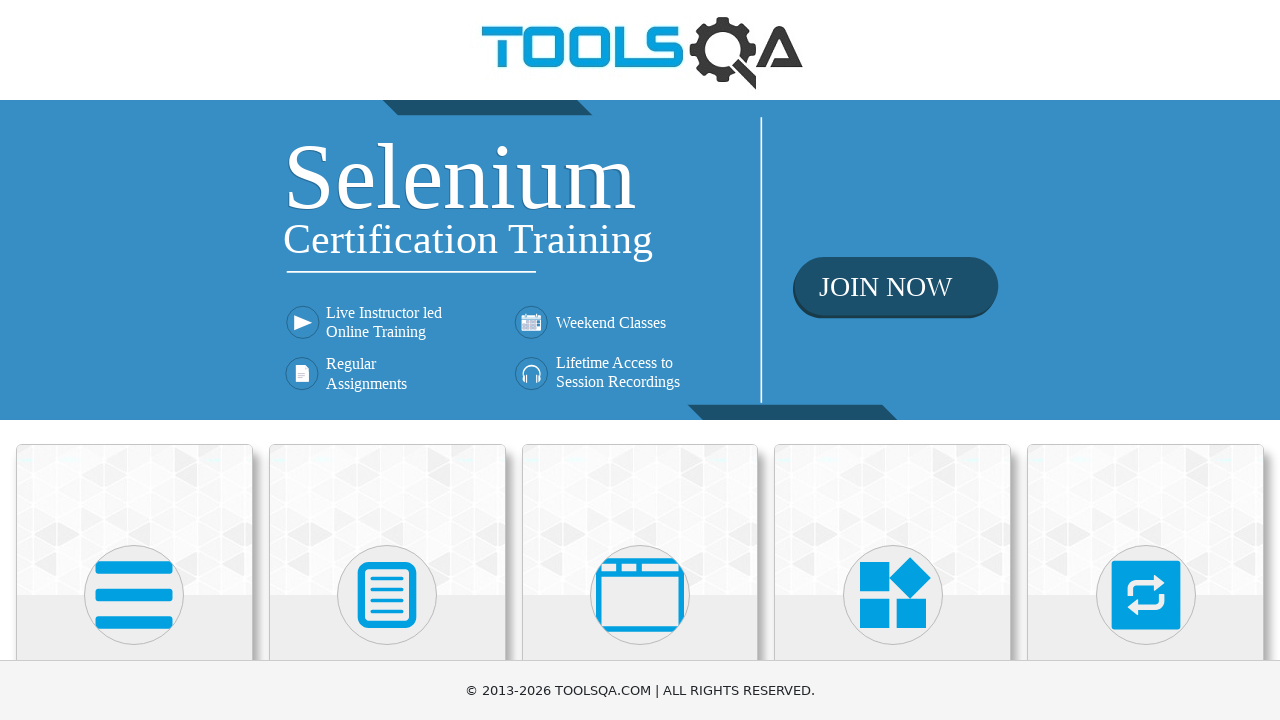

Clicked on the Elements card at (134, 520) on div.card:has-text('Elements')
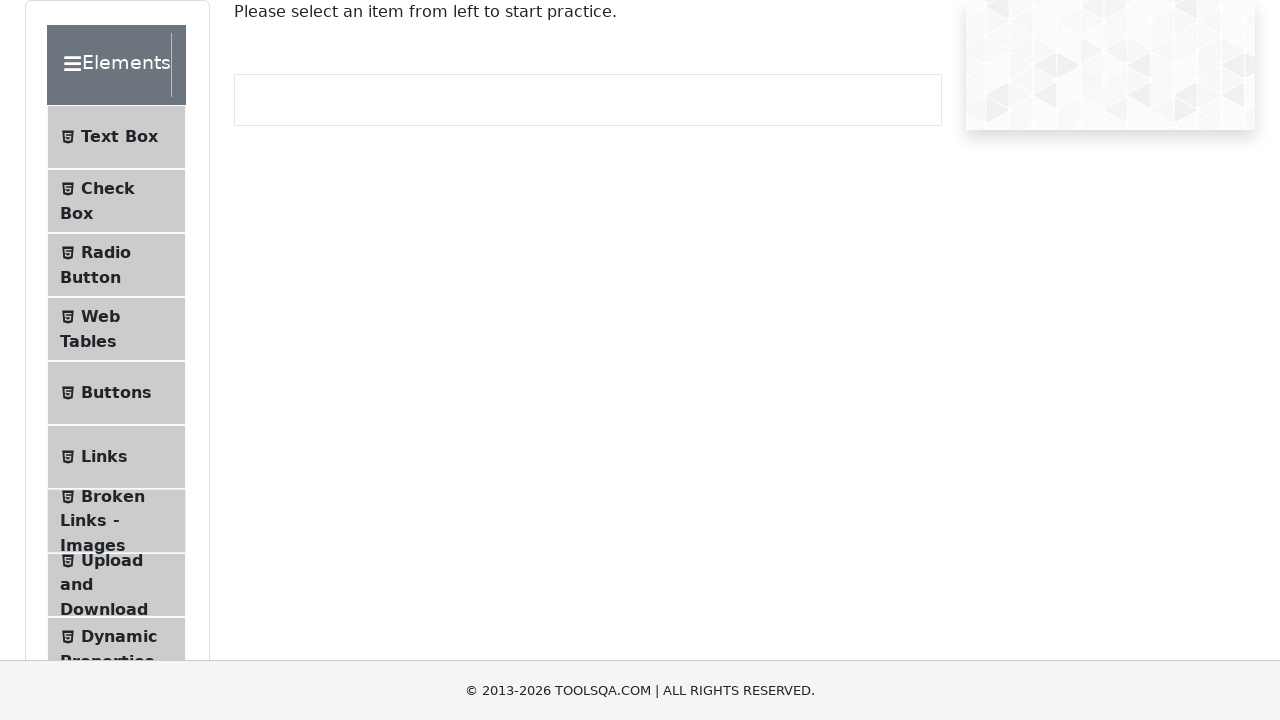

Clicked on Text Box option in sidebar at (119, 137) on span:has-text('Text Box')
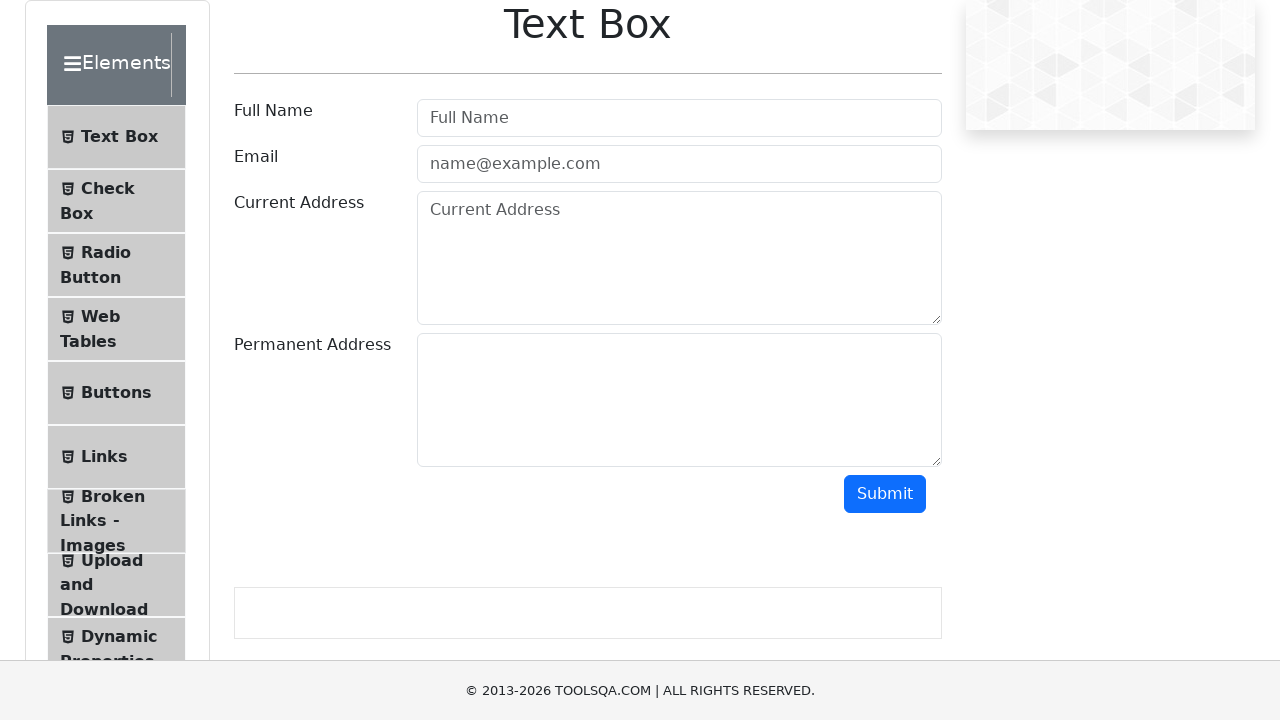

Filled Full Name field with 'John Anderson' on #userName
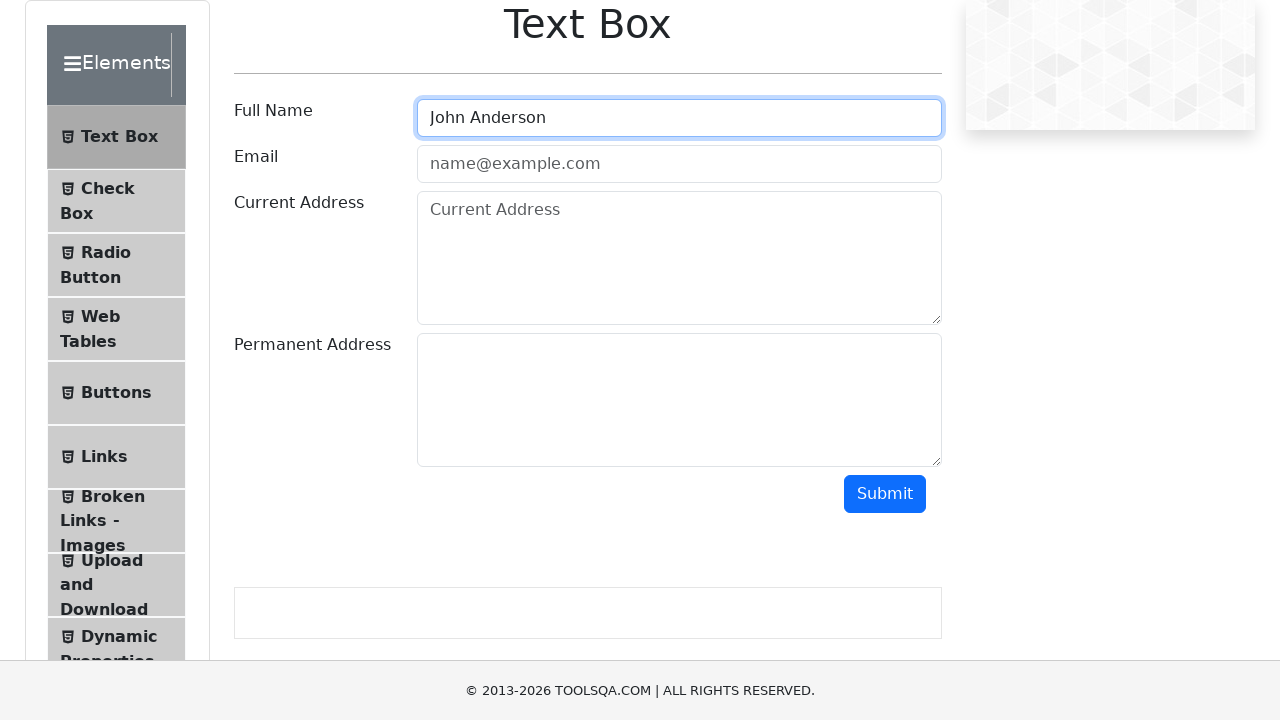

Filled Email field with 'john.anderson@testmail.com' on #userEmail
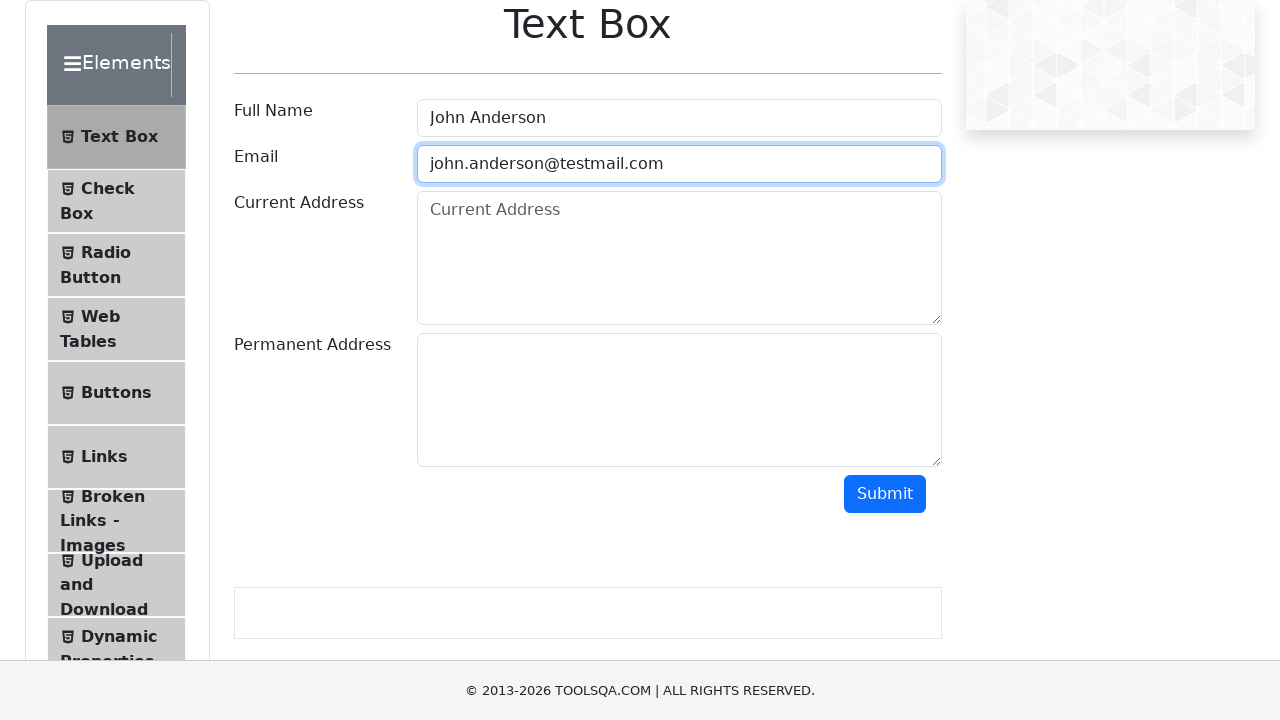

Filled Current Address field with '123 Main Street, New York, NY 10001' on #currentAddress
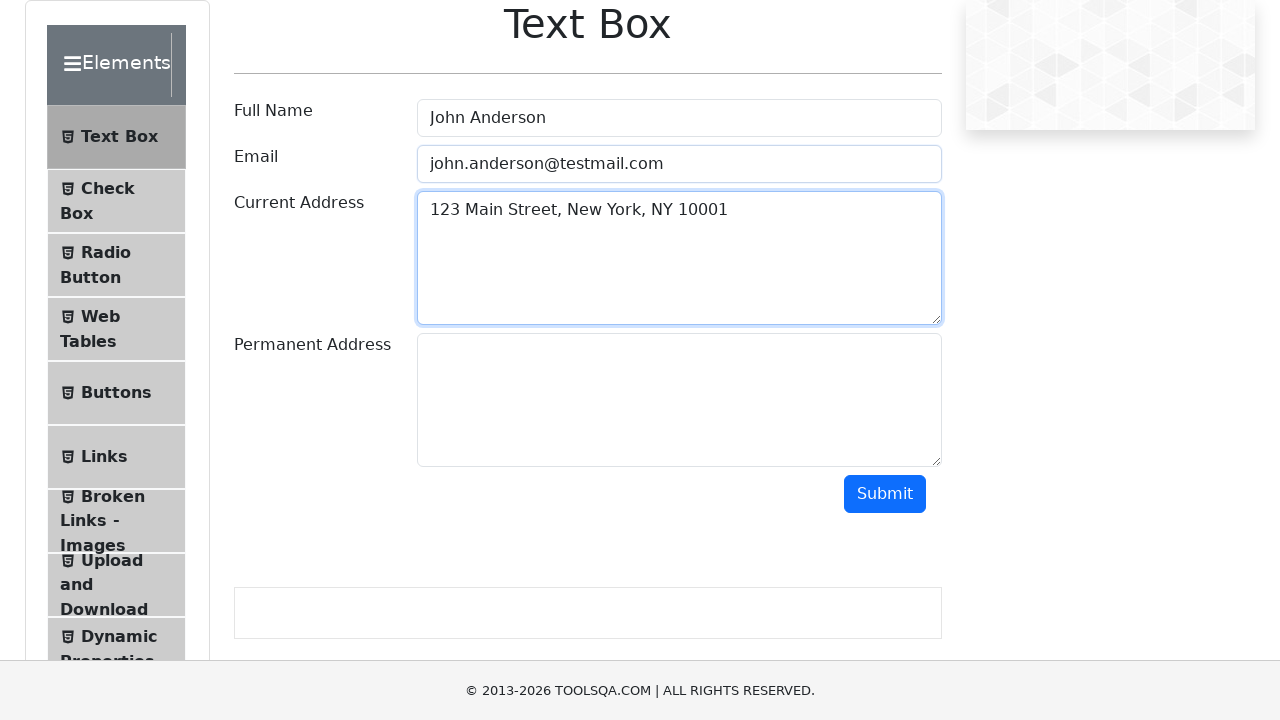

Filled Permanent Address field with '456 Oak Avenue, Los Angeles, CA 90001' on #permanentAddress
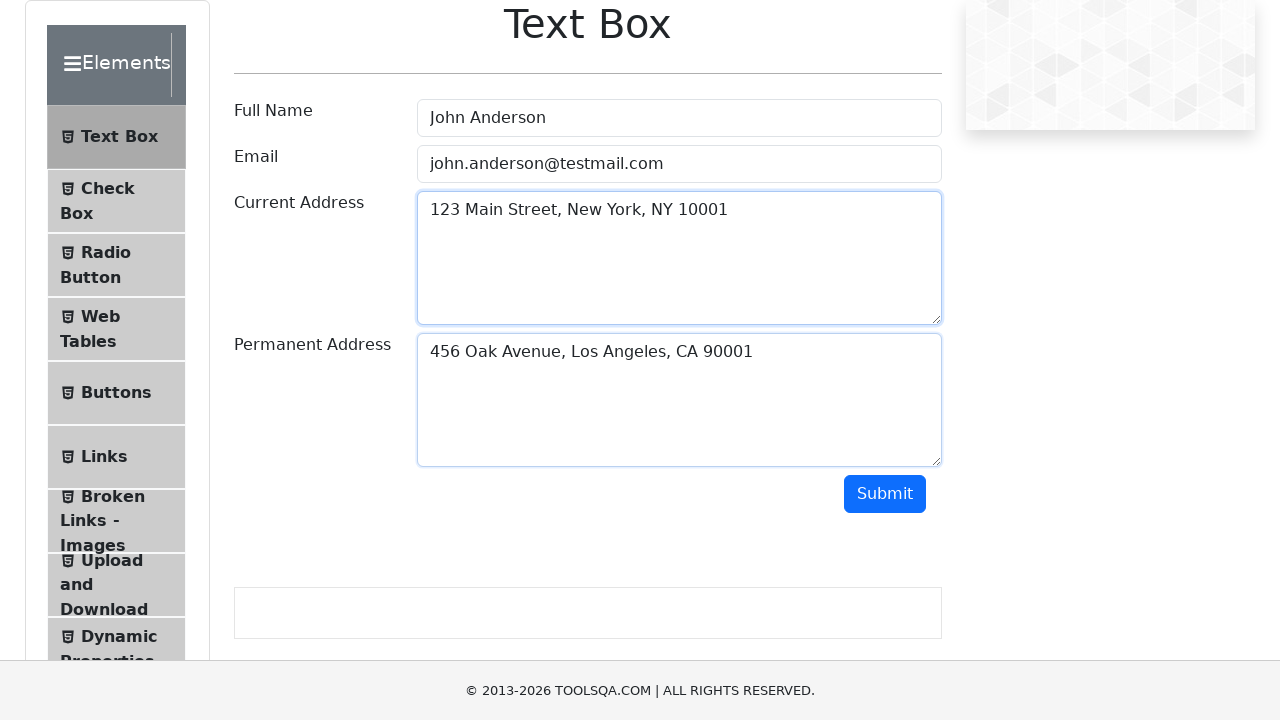

Clicked Submit button to submit the form at (885, 494) on #submit
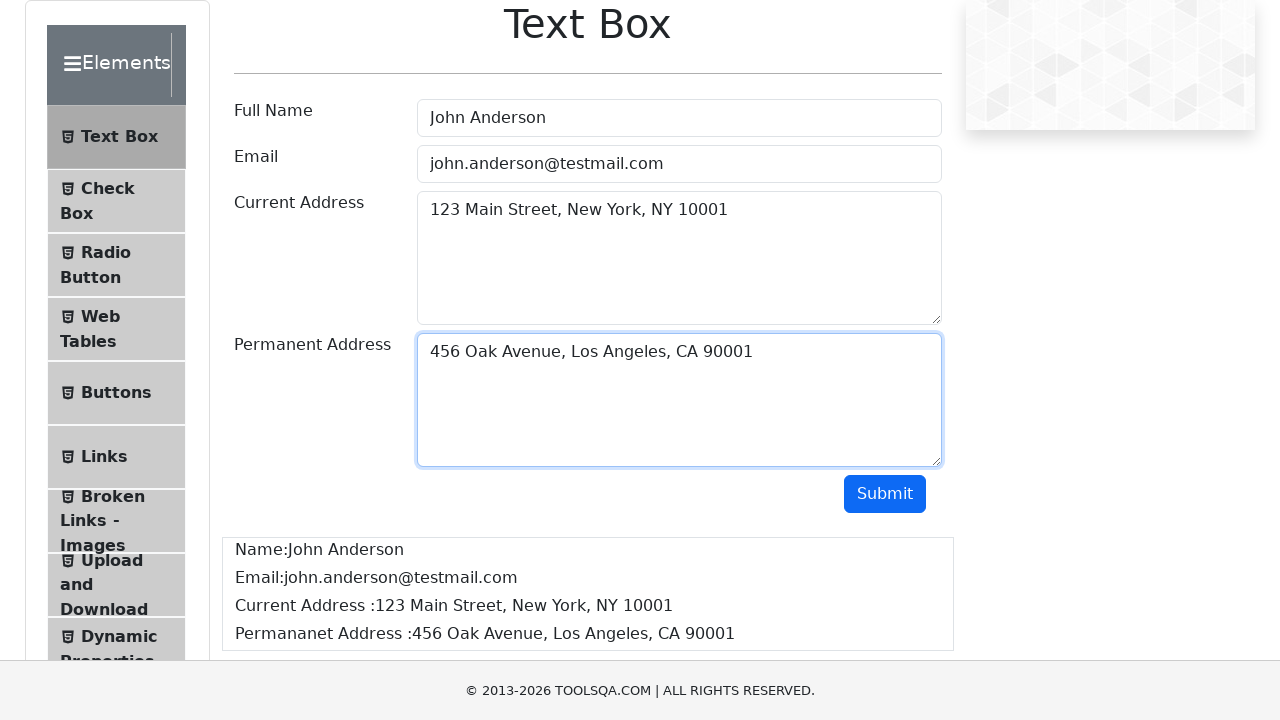

Form output appeared and loaded successfully
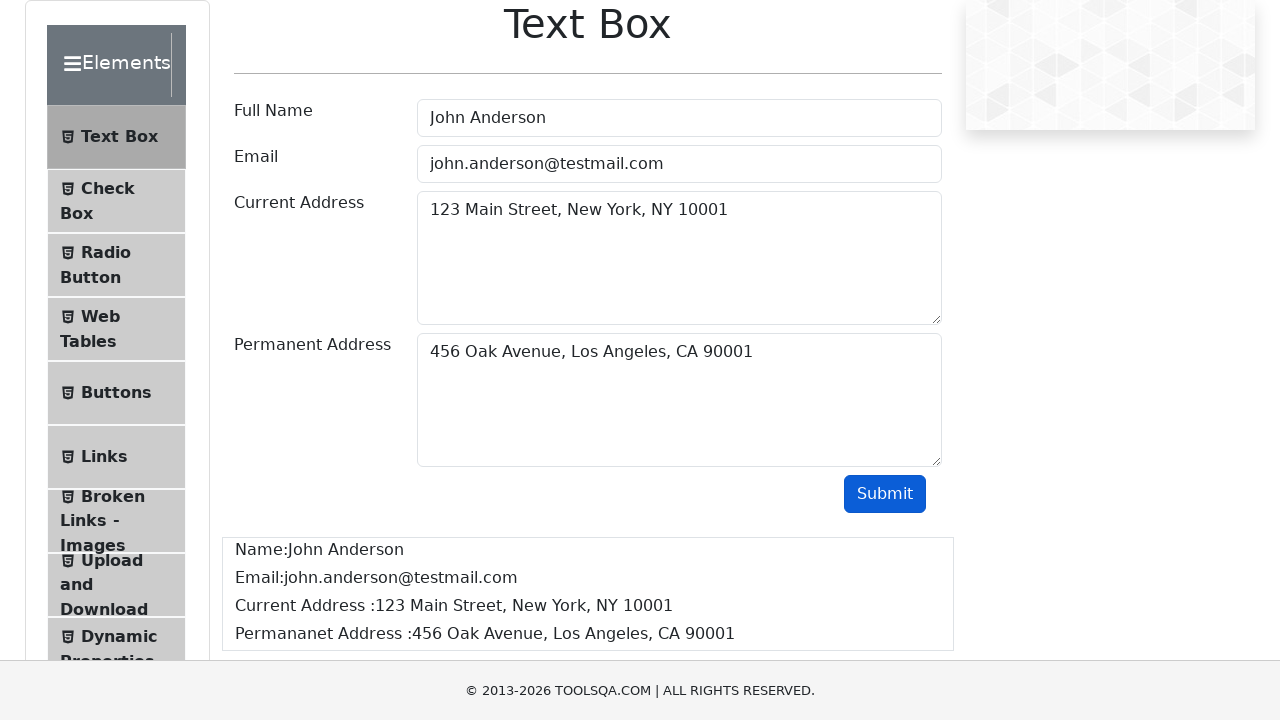

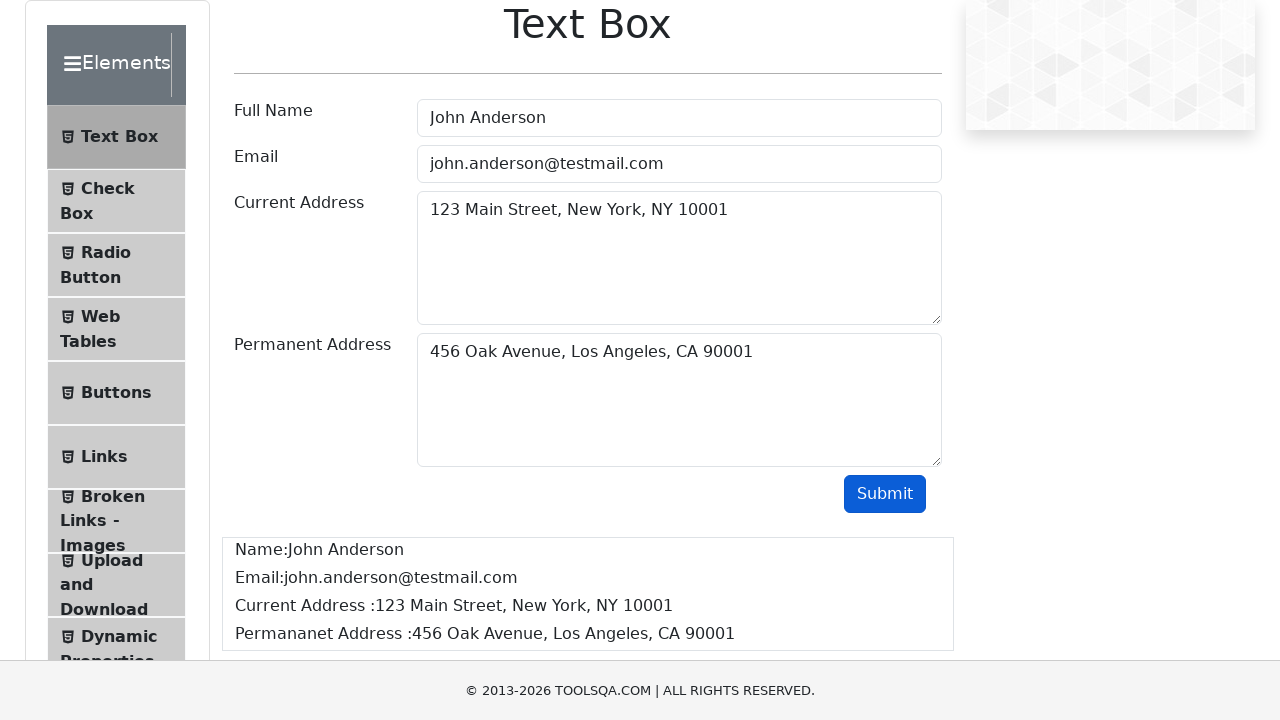